Tests that edits are cancelled when pressing Escape key.

Starting URL: https://demo.playwright.dev/todomvc

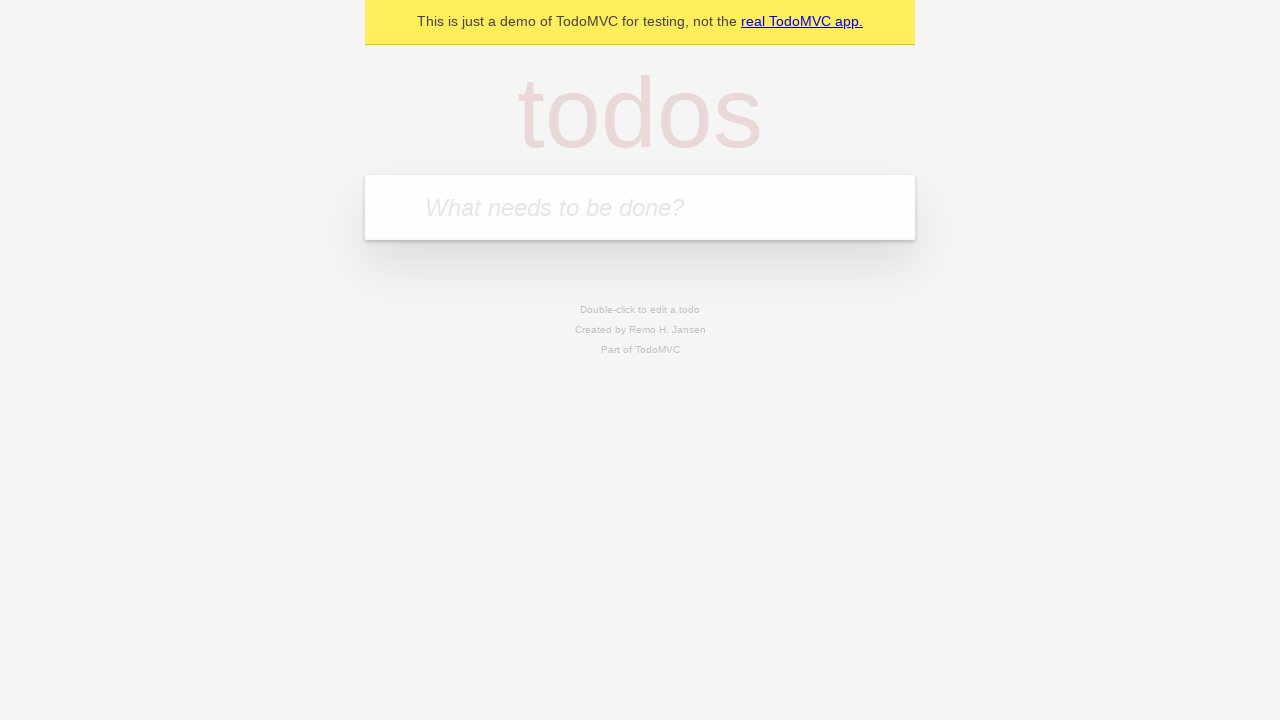

Filled first todo input with 'buy some cheese' on internal:attr=[placeholder="What needs to be done?"i]
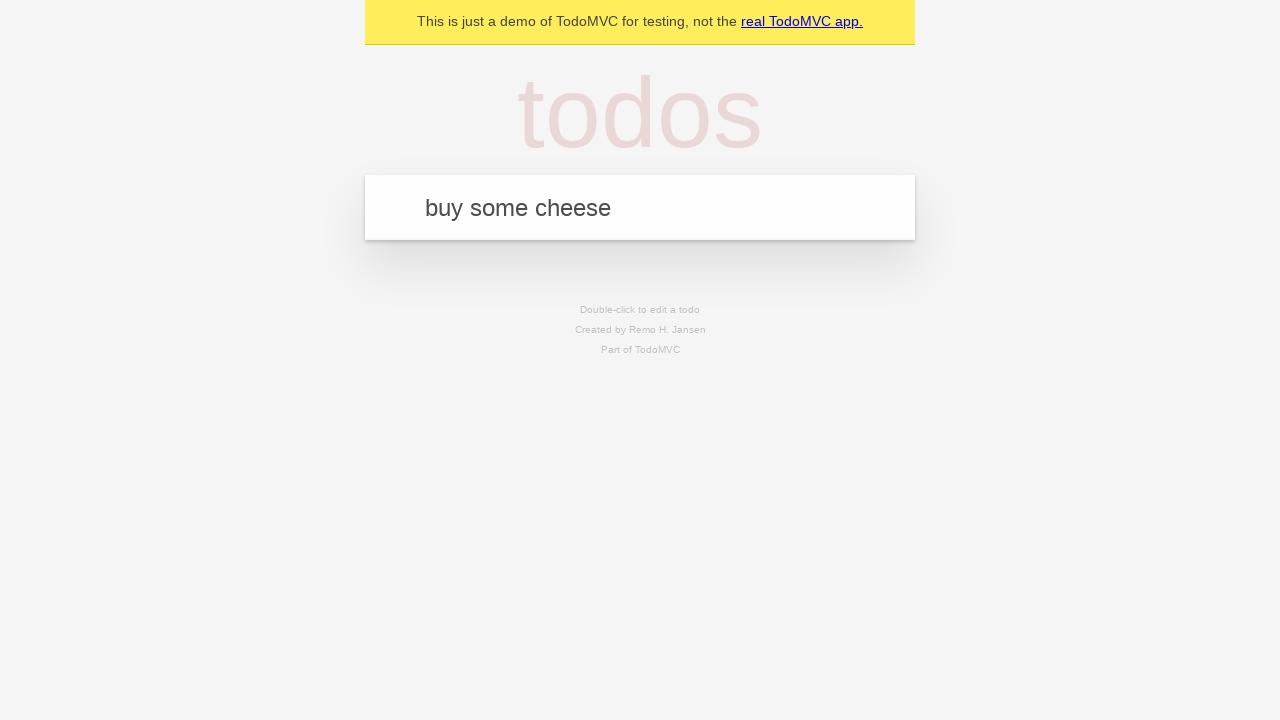

Pressed Enter to add first todo on internal:attr=[placeholder="What needs to be done?"i]
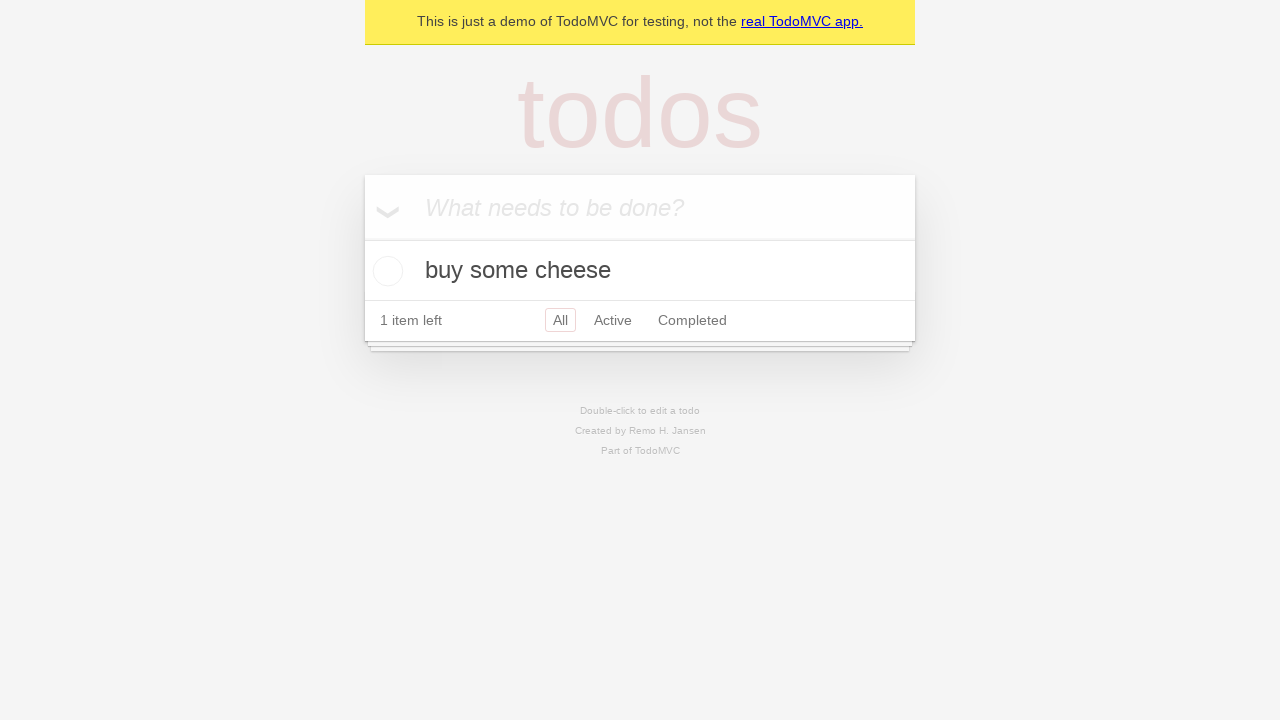

Filled second todo input with 'feed the cat' on internal:attr=[placeholder="What needs to be done?"i]
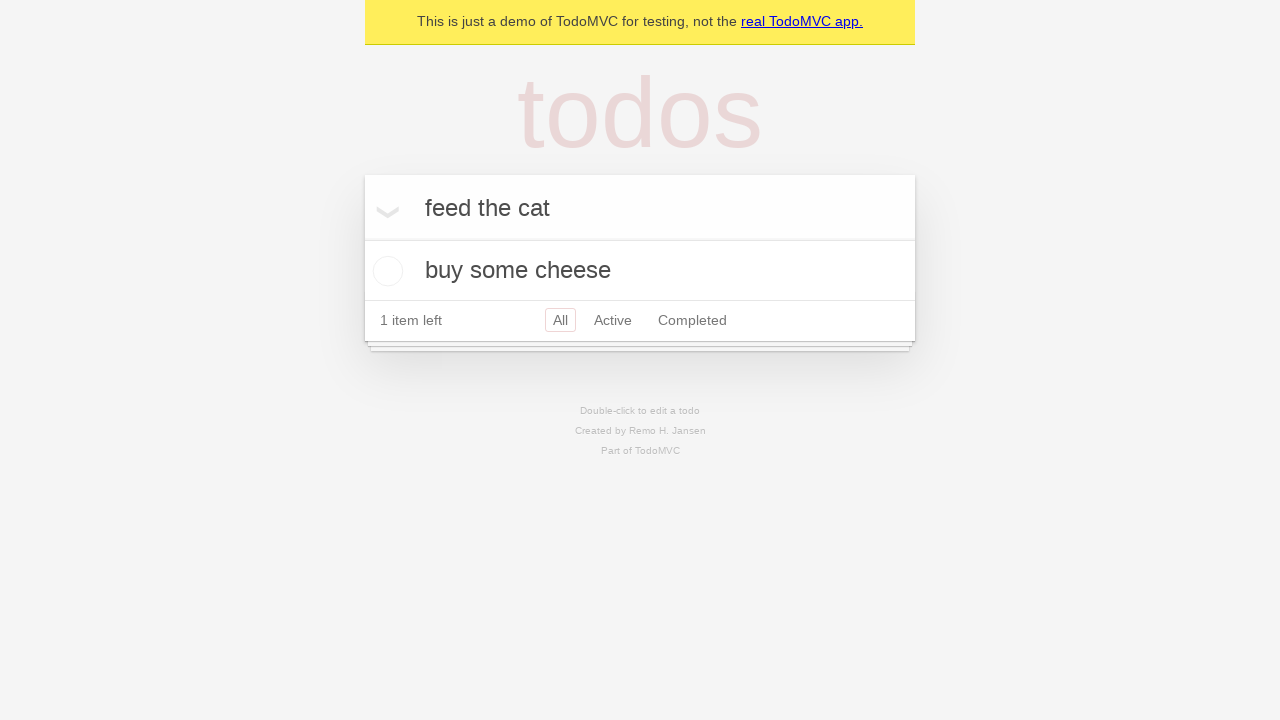

Pressed Enter to add second todo on internal:attr=[placeholder="What needs to be done?"i]
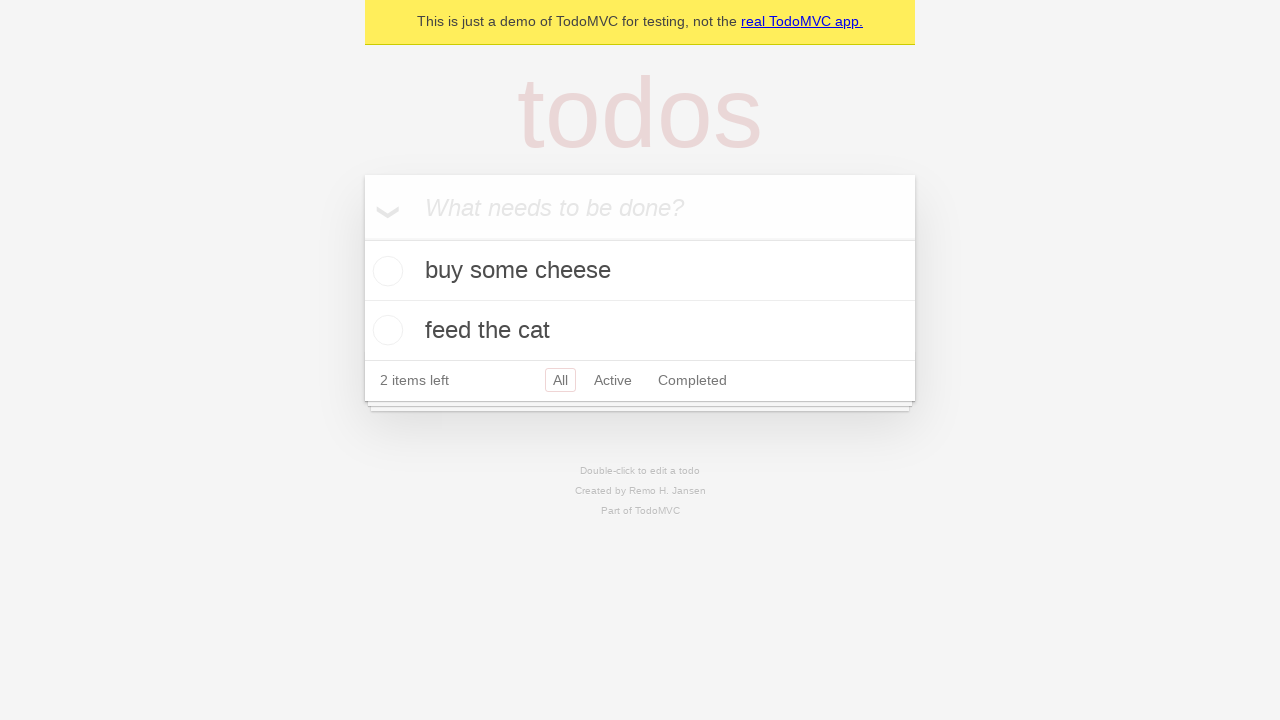

Filled third todo input with 'book a doctors appointment' on internal:attr=[placeholder="What needs to be done?"i]
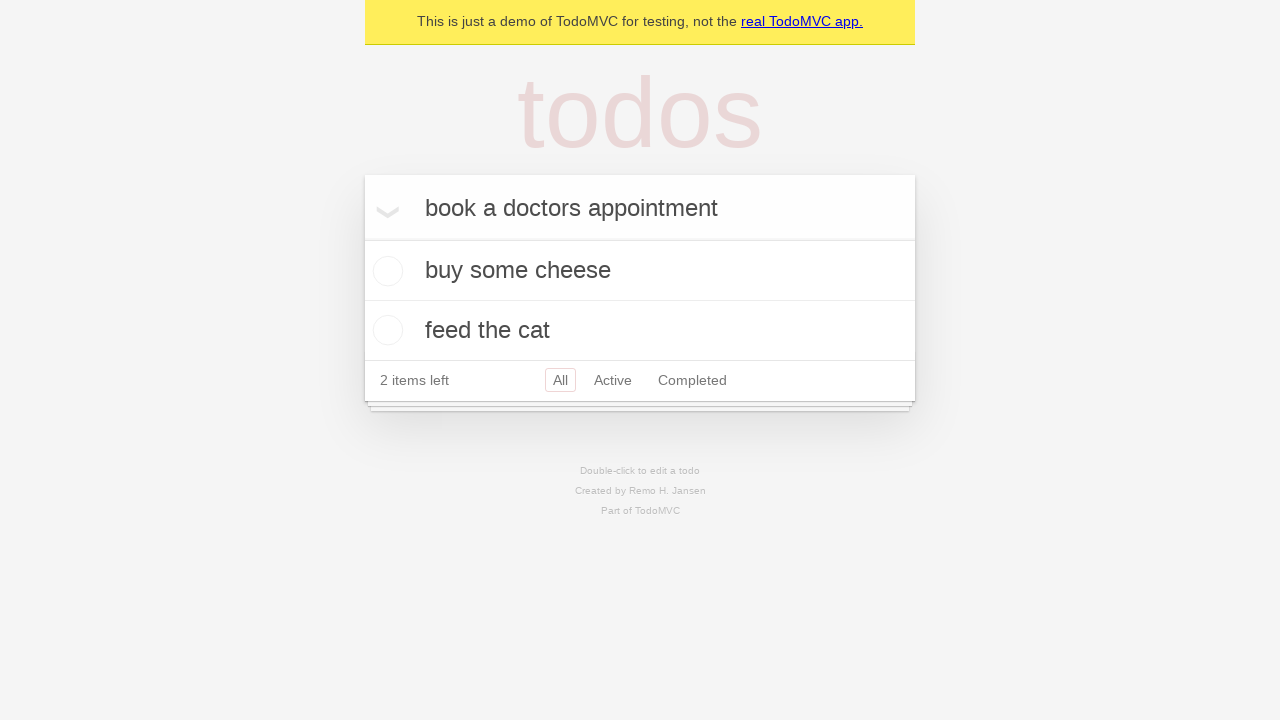

Pressed Enter to add third todo on internal:attr=[placeholder="What needs to be done?"i]
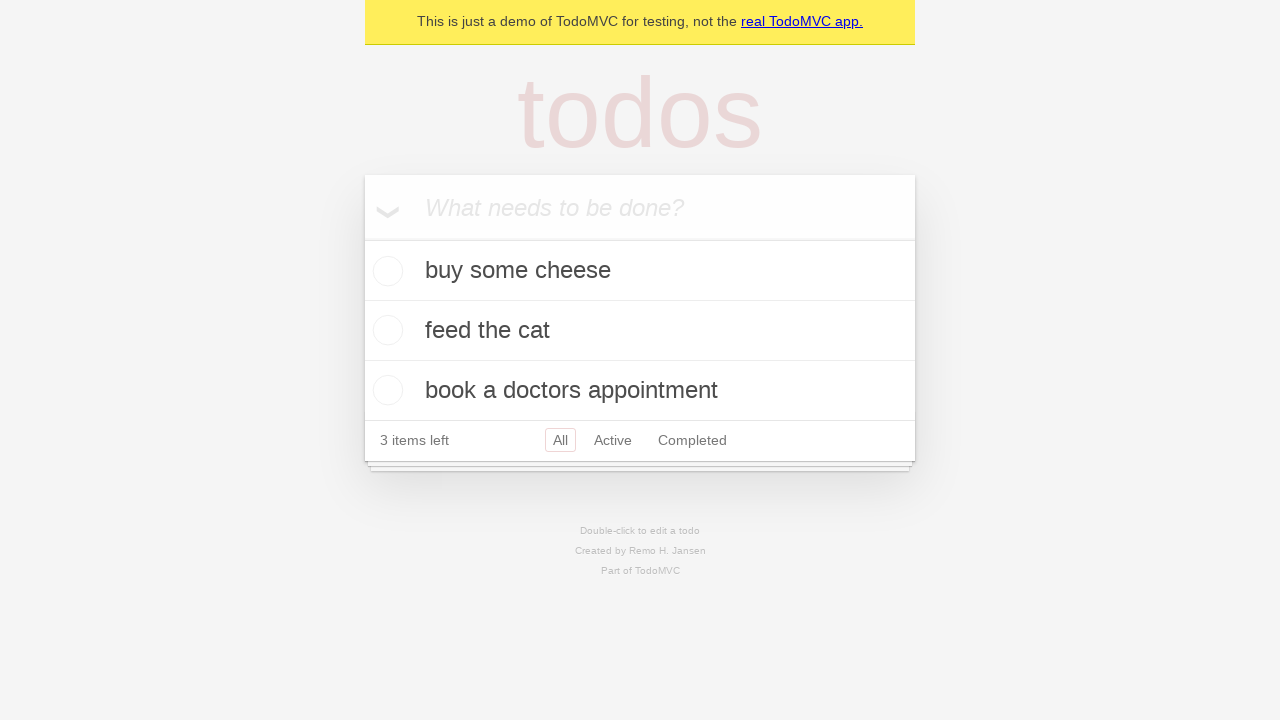

Double-clicked second todo to enter edit mode at (640, 331) on internal:testid=[data-testid="todo-item"s] >> nth=1
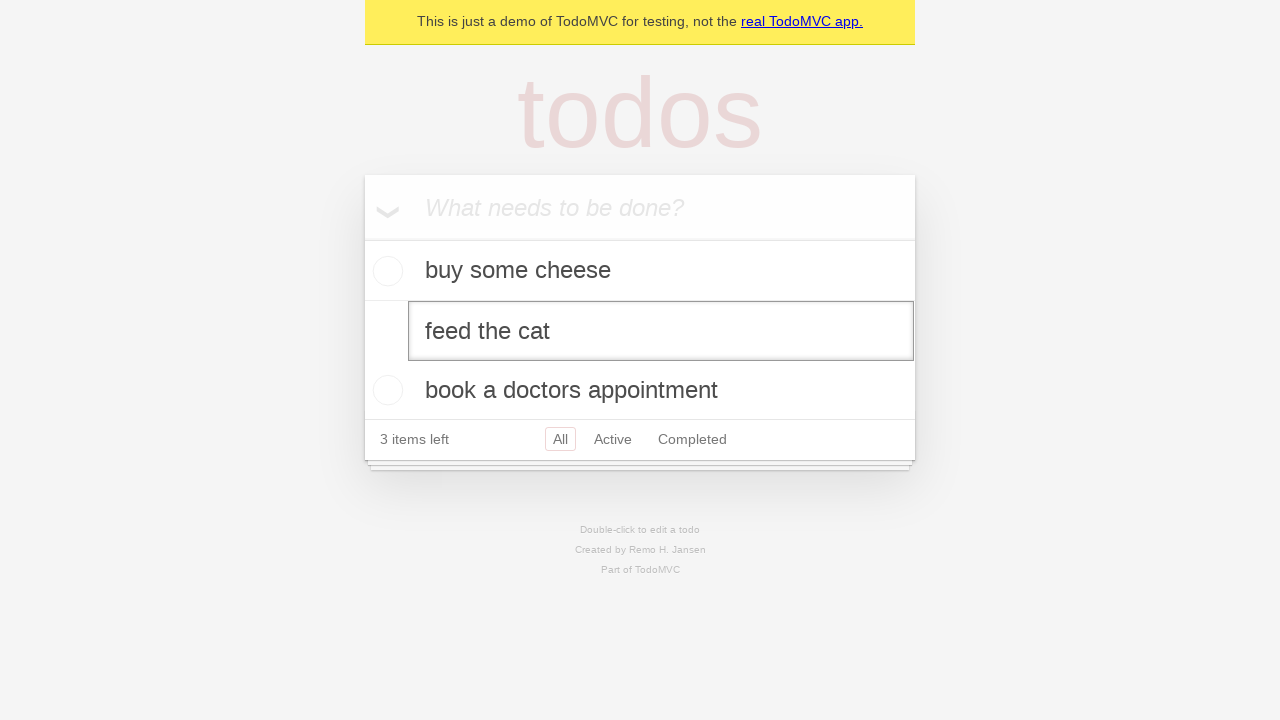

Filled edit textbox with 'buy some sausages' on internal:testid=[data-testid="todo-item"s] >> nth=1 >> internal:role=textbox[nam
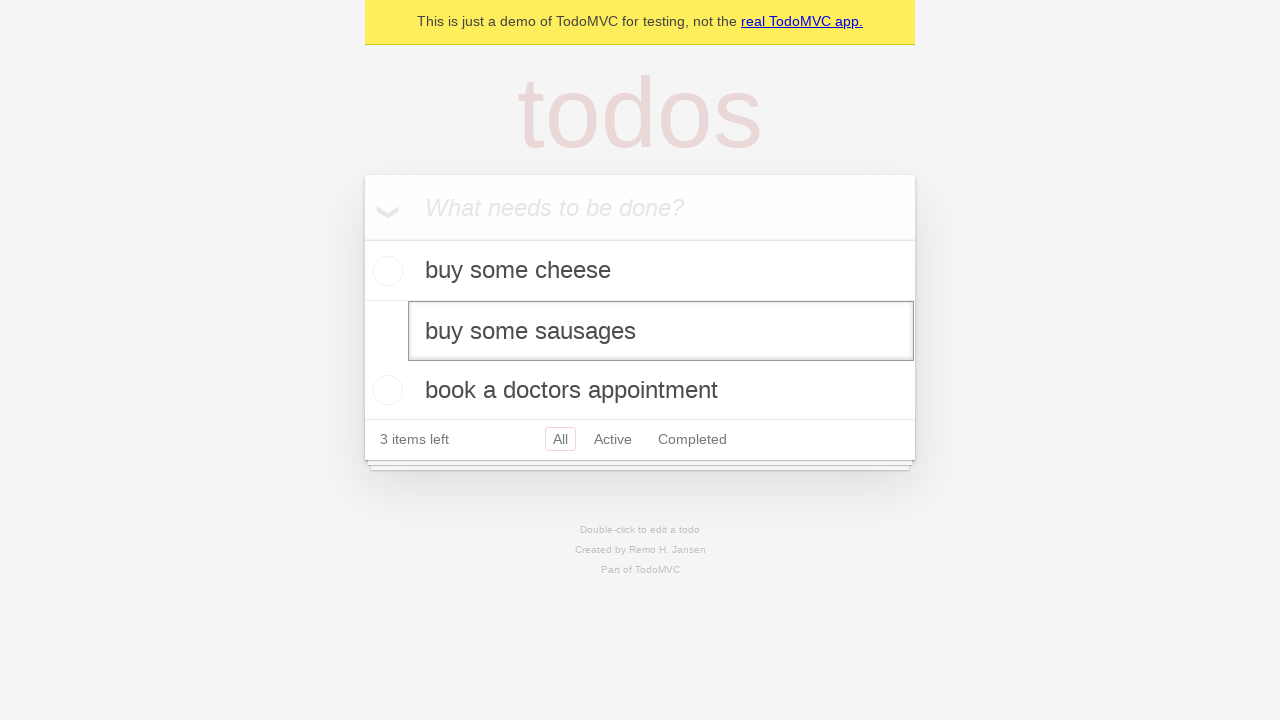

Pressed Escape to cancel edit - changes should be discarded on internal:testid=[data-testid="todo-item"s] >> nth=1 >> internal:role=textbox[nam
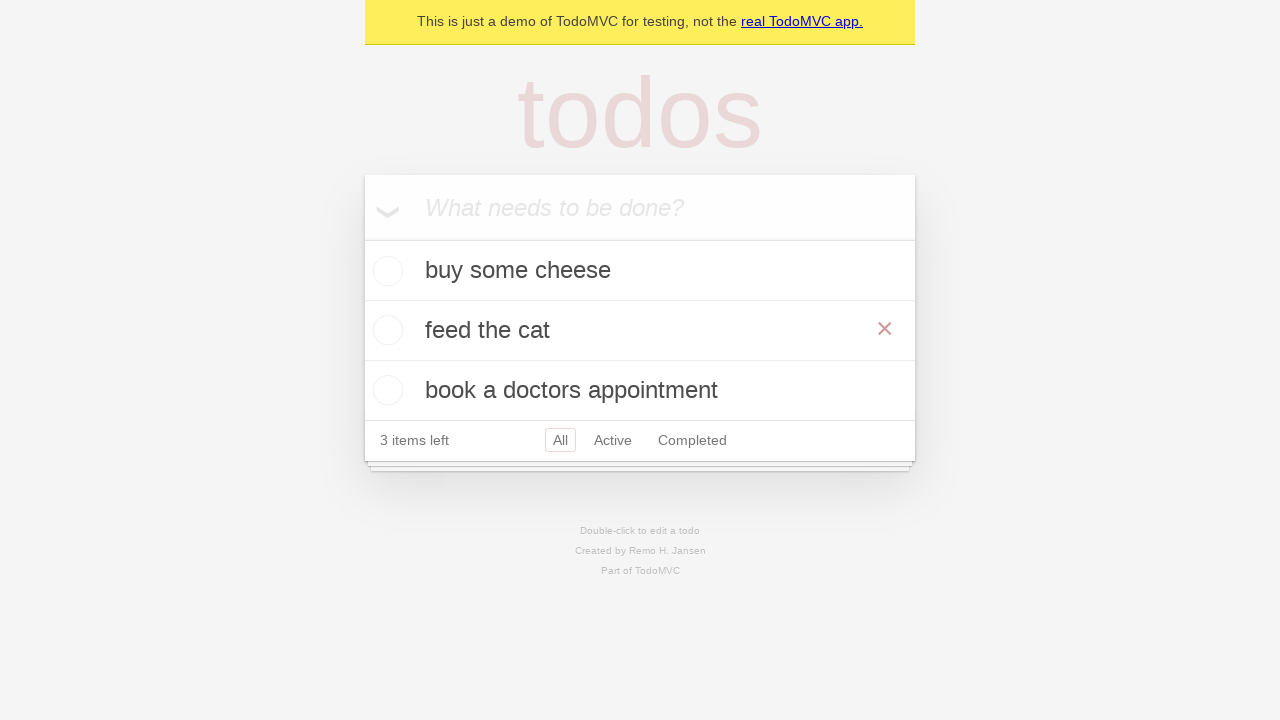

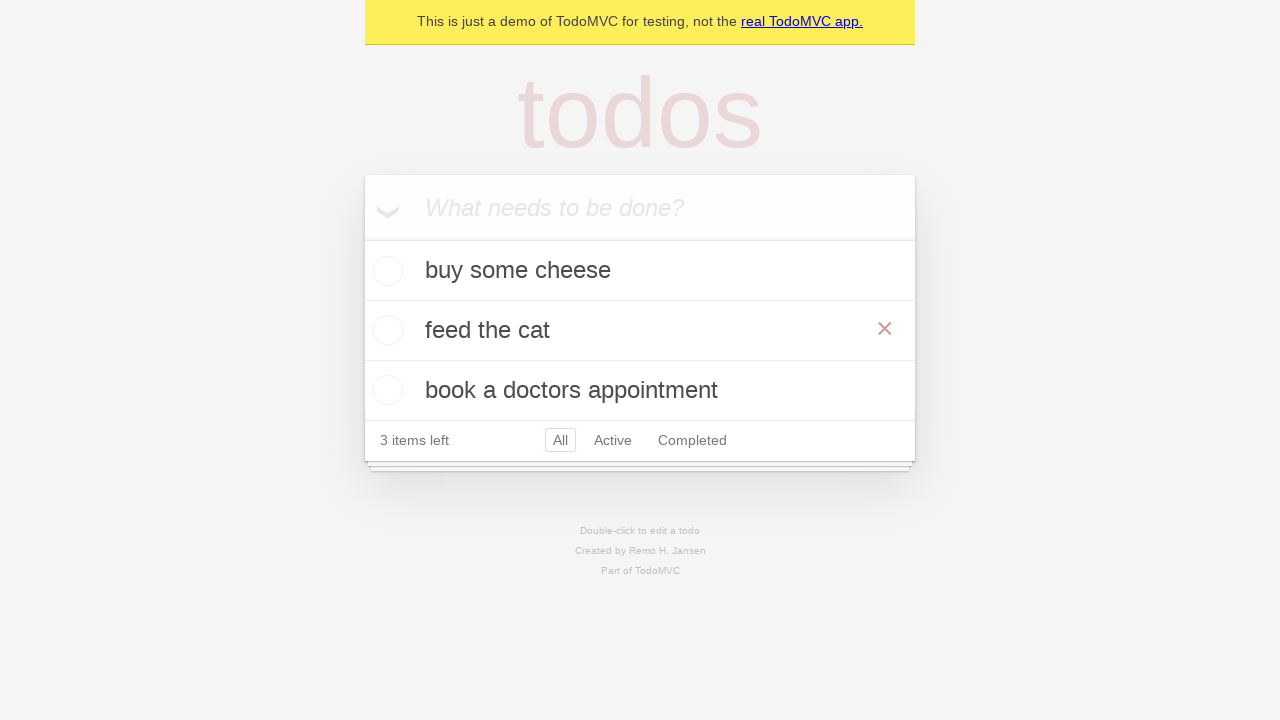